Tests handling input fields by filling text into name, email, phone, and textarea fields using different approaches

Starting URL: https://testautomationpractice.blogspot.com/

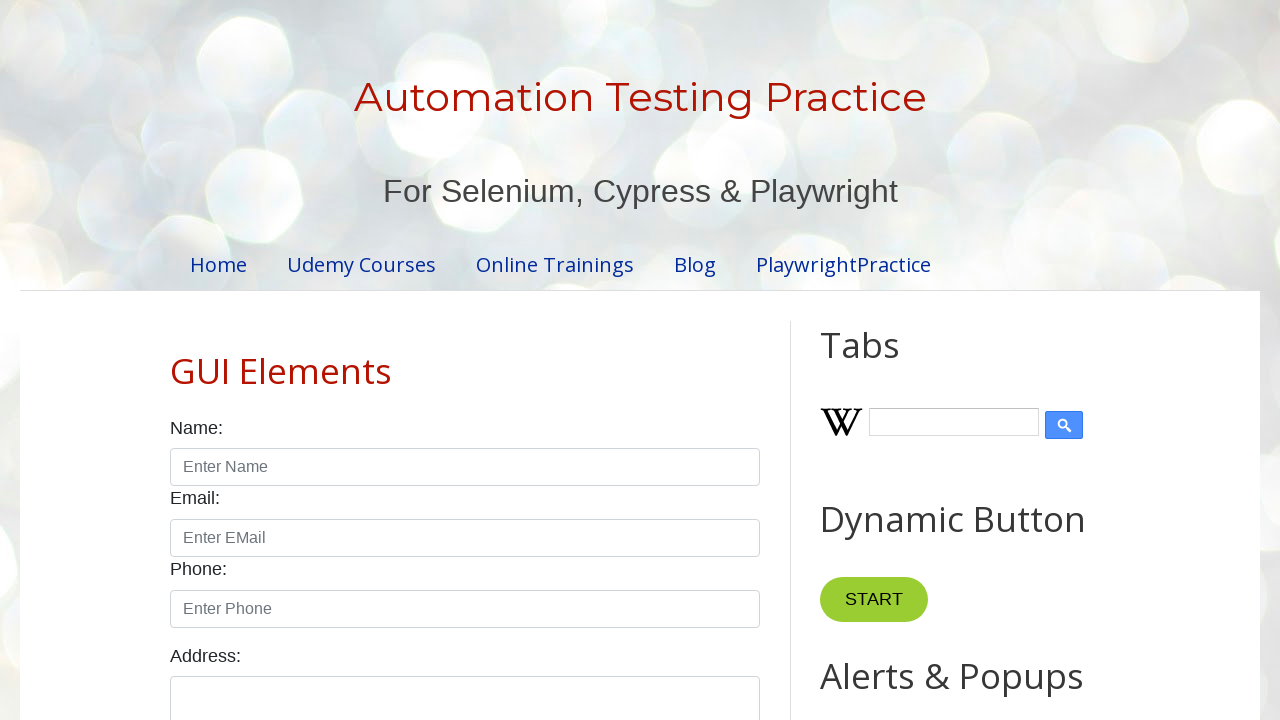

Filled name field with 'Sachin' using locator fill method on [id="name"]
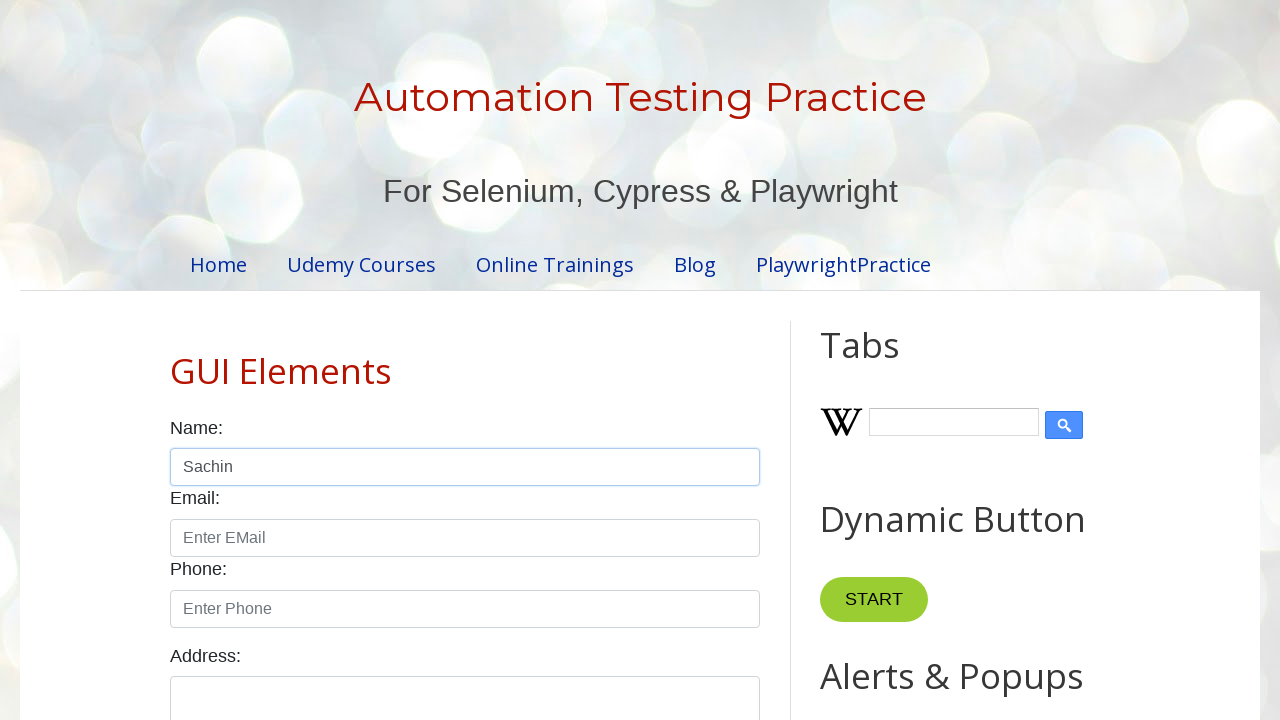

Filled email field with 's@ch.in' on [id="email"]
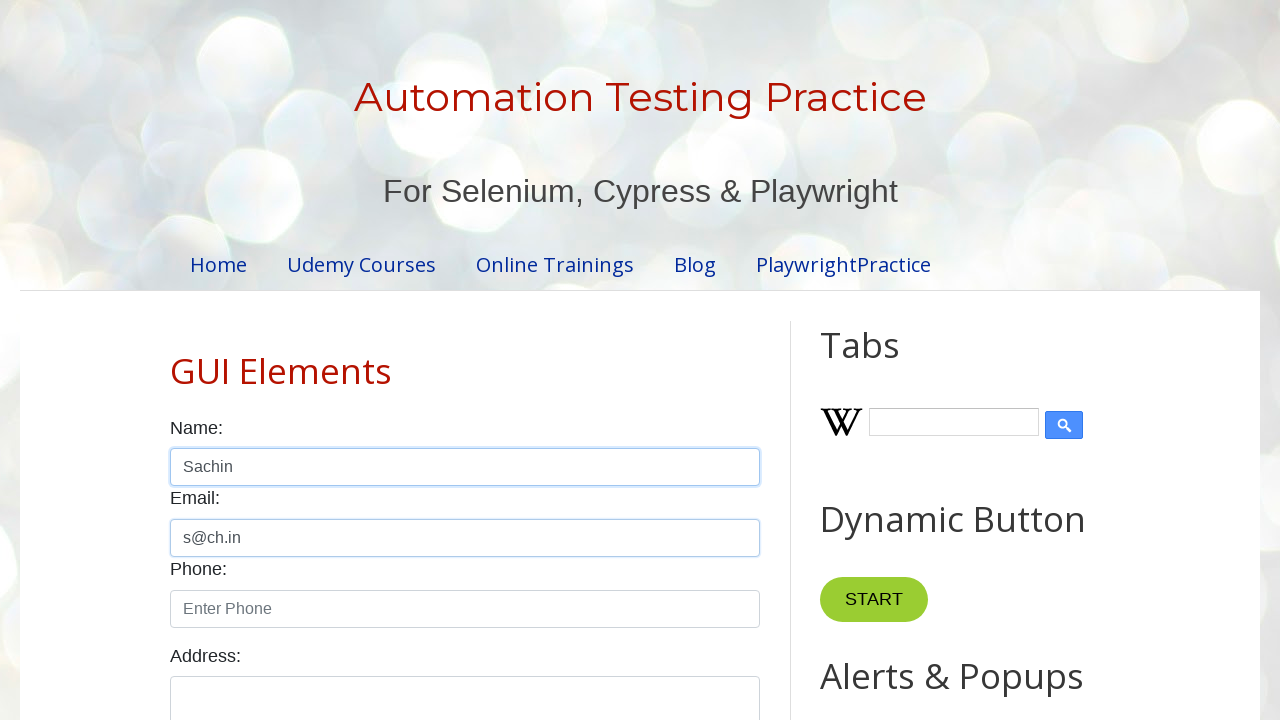

Typed phone number '1234567890' into phone field on [id="phone"]
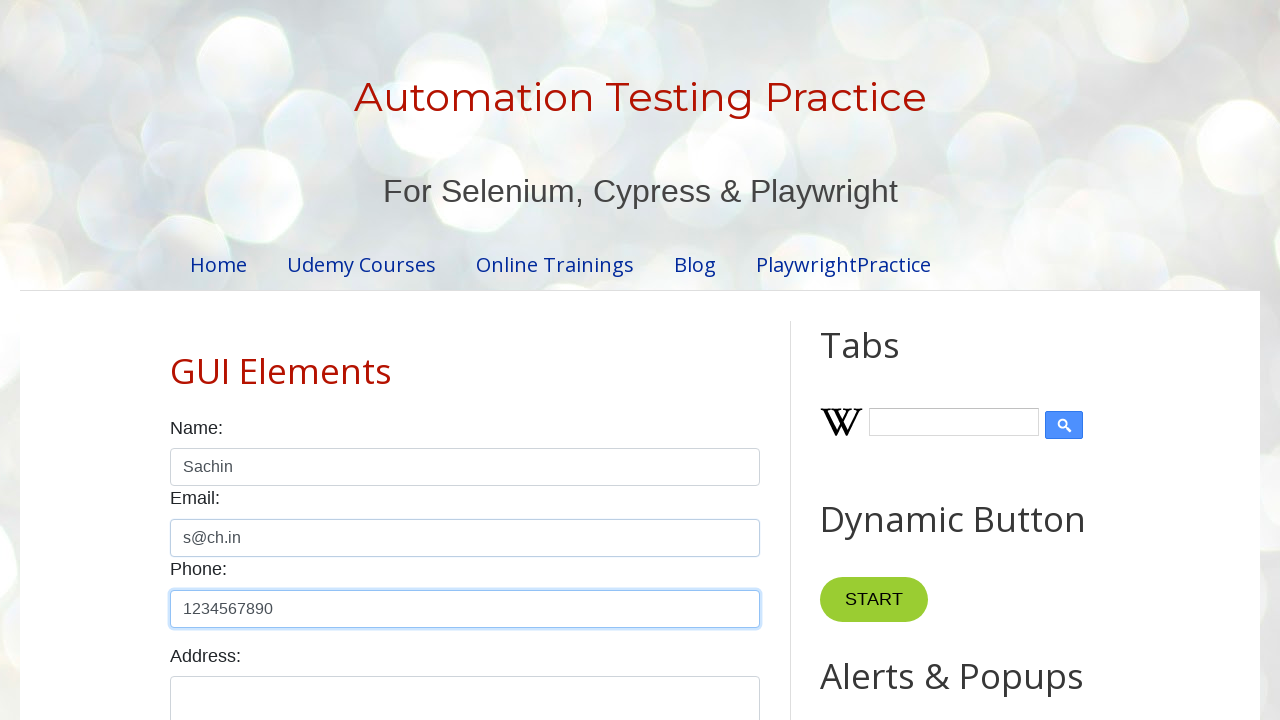

Typed address 'Sachin kn, Chikkamagaluru (D)' into textarea field on [id="textarea"]
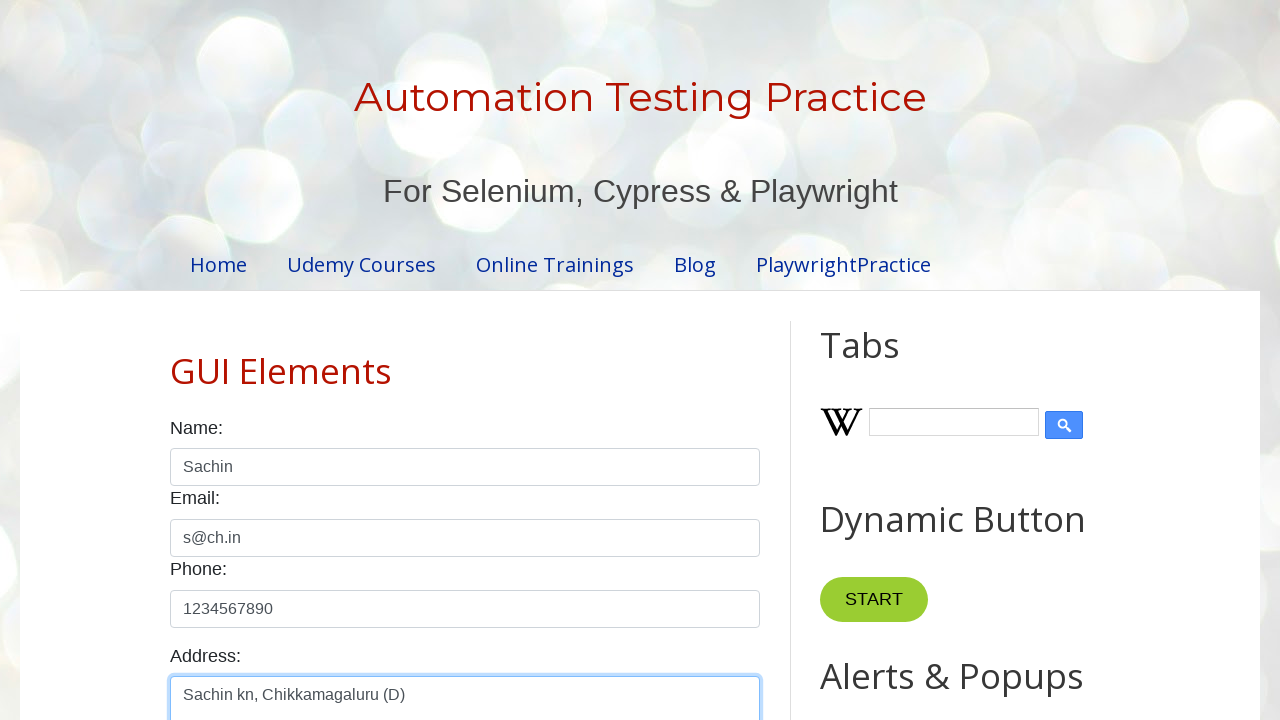

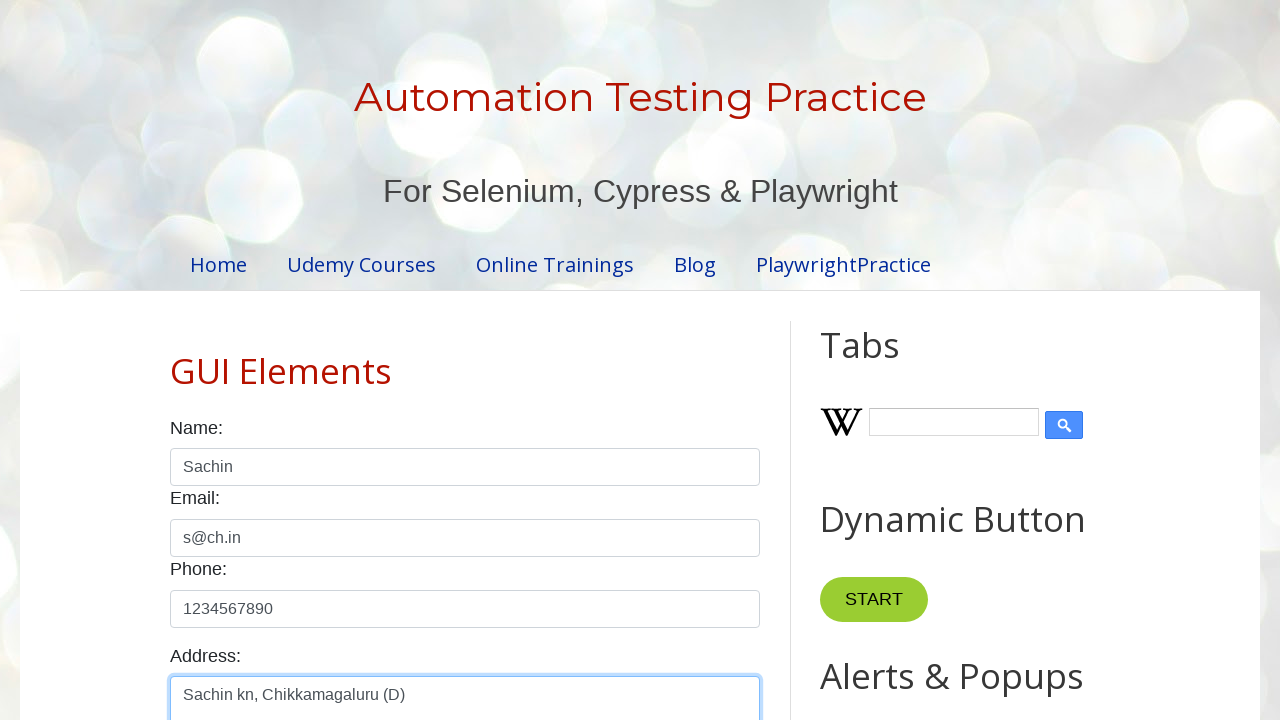